Tests form interaction on a practice automation page by selecting a checkbox, matching the label to a dropdown option, entering text in a field, triggering an alert, and verifying the alert contains the expected text.

Starting URL: https://rahulshettyacademy.com/AutomationPractice/

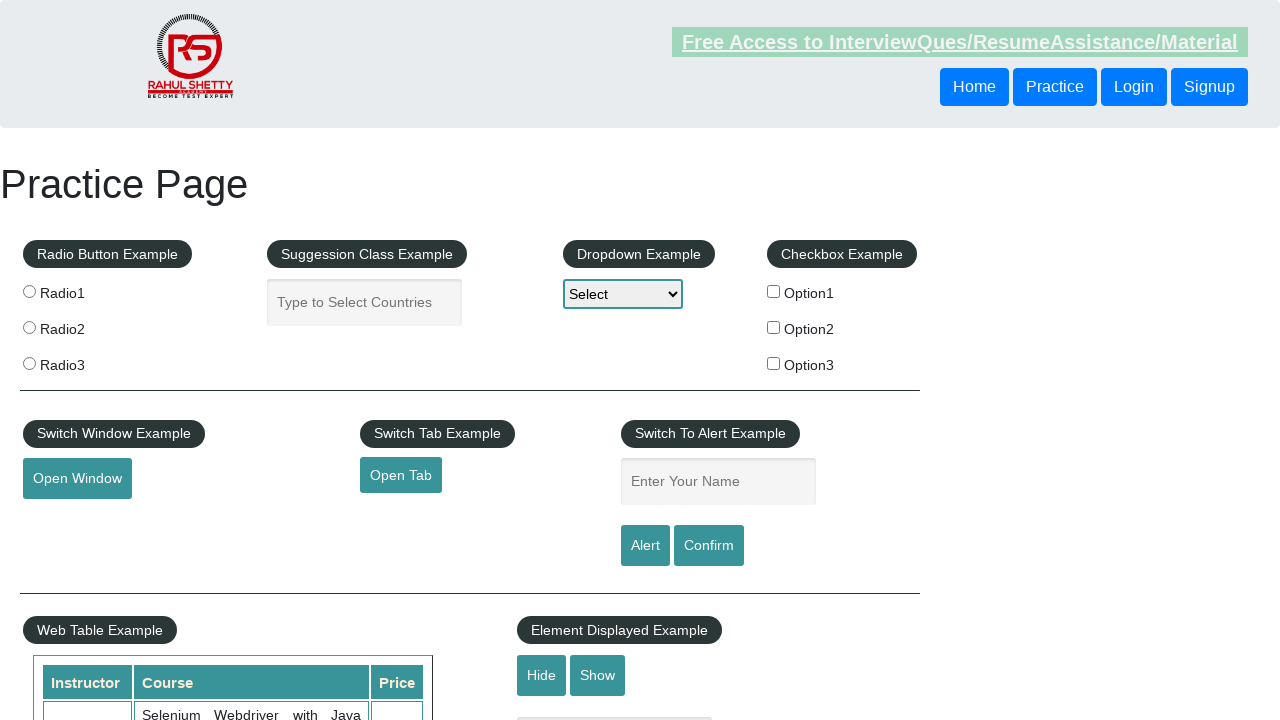

Clicked checkbox option 2 at (774, 327) on input#checkBoxOption2
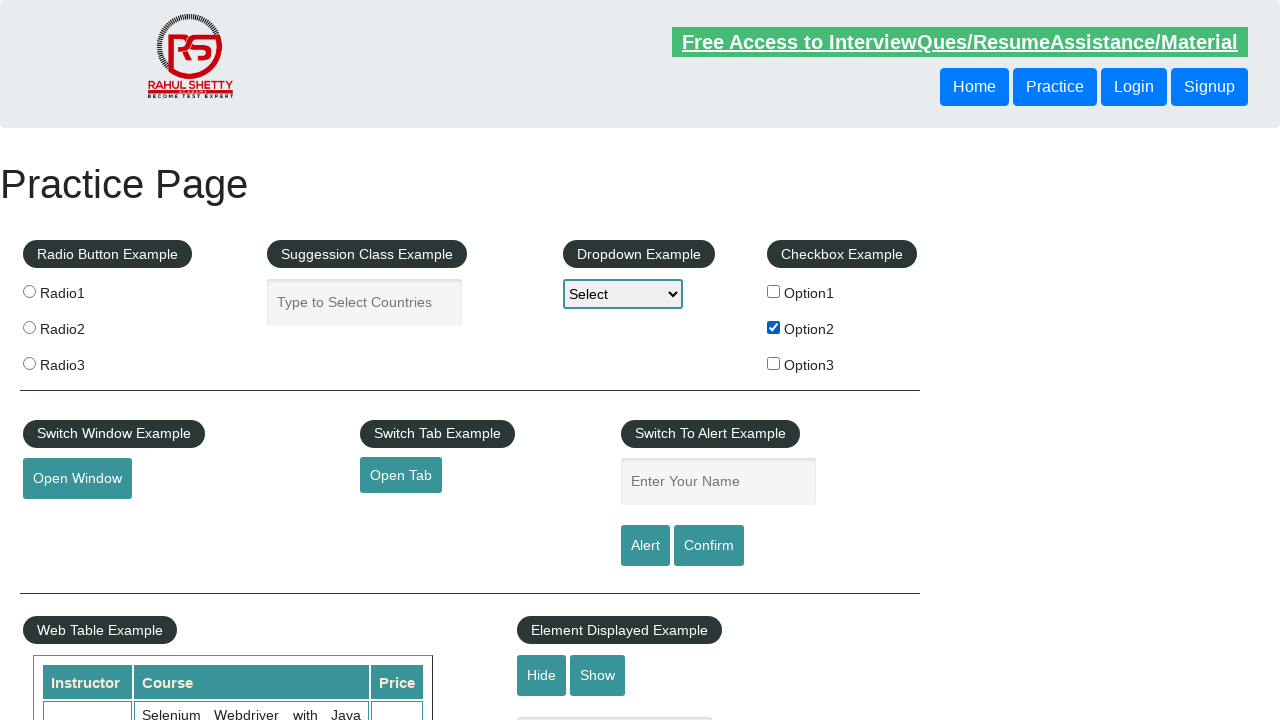

Retrieved label text for benz option
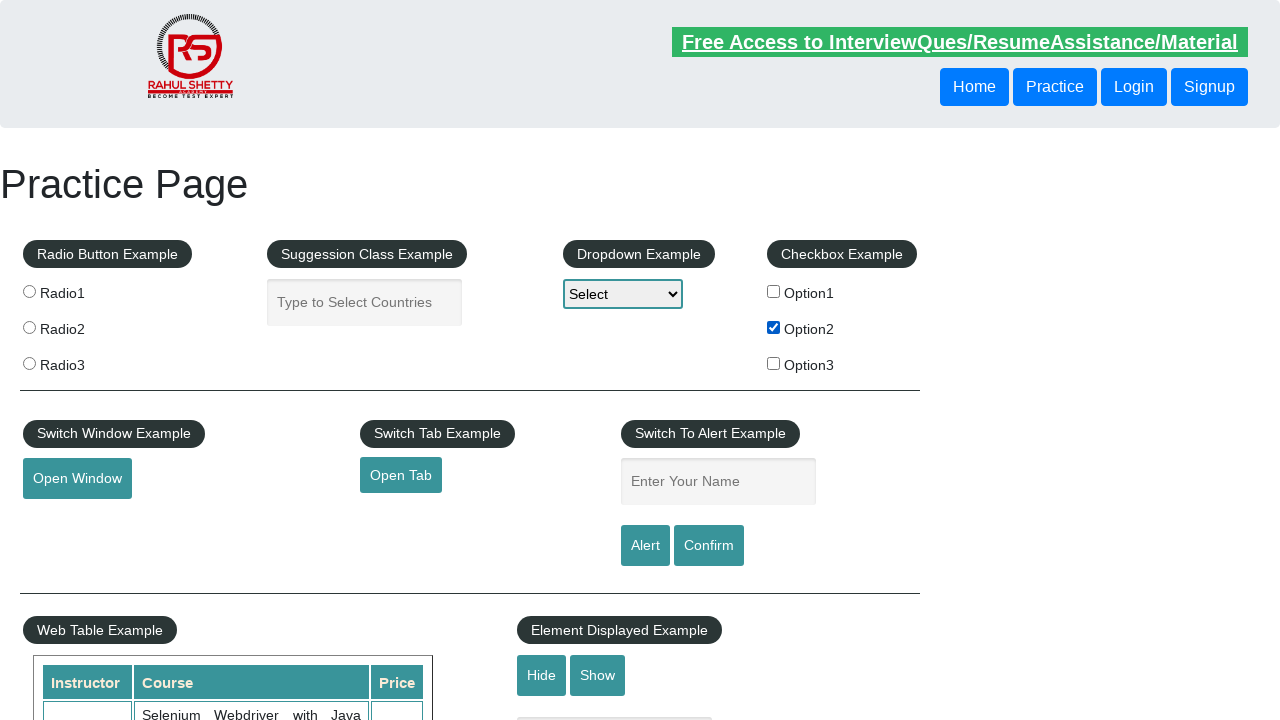

Located dropdown and retrieved all options
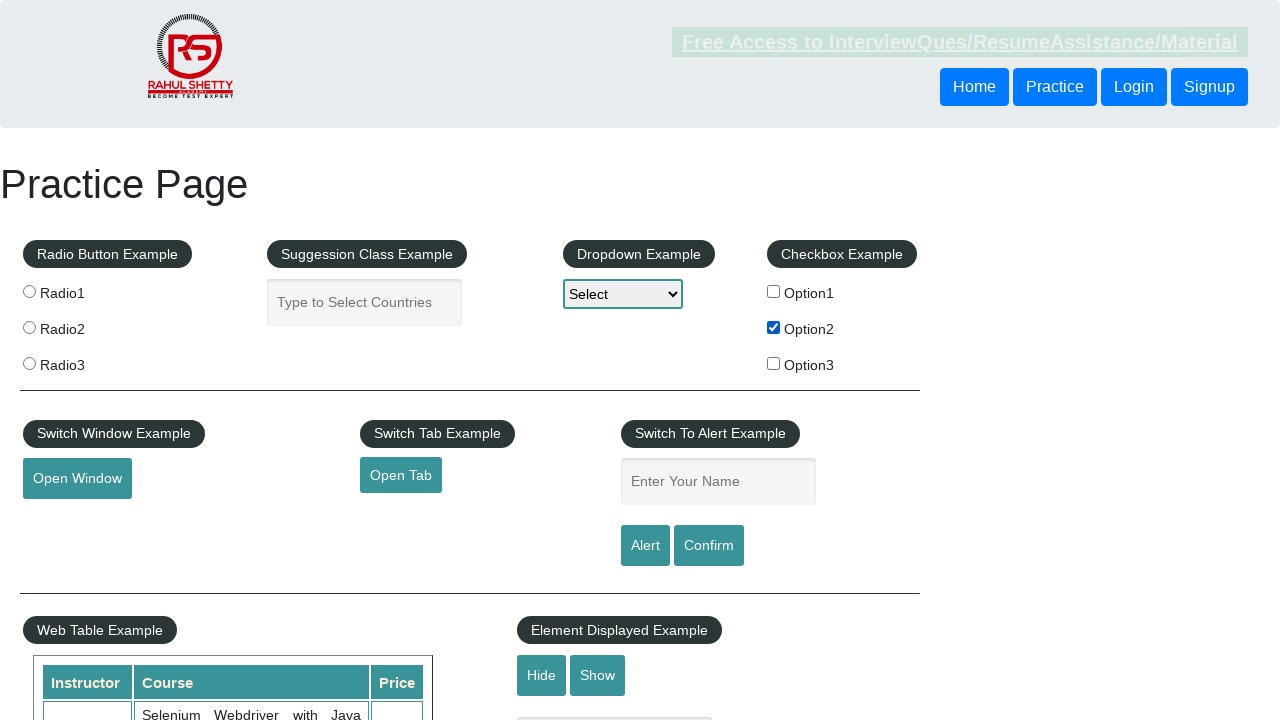

Filled name field with '
                     Option2
                ' on input[name='enter-name']
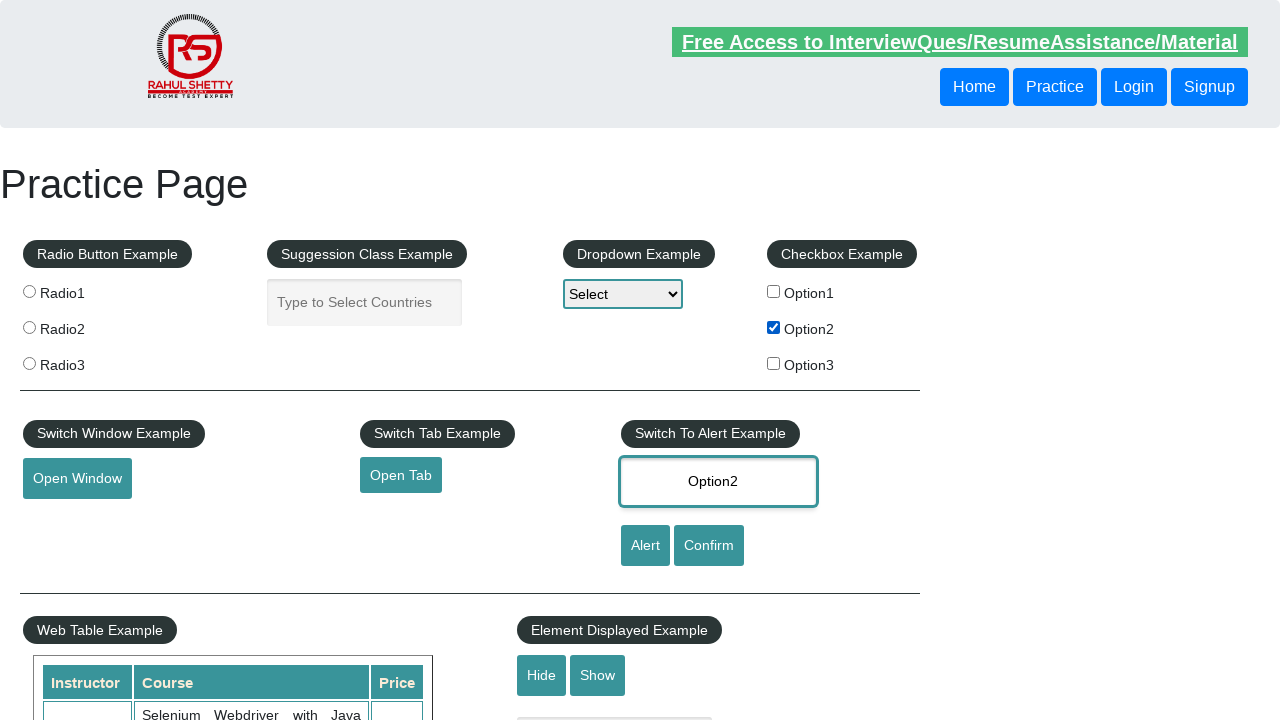

Clicked alert button at (645, 546) on input#alertbtn
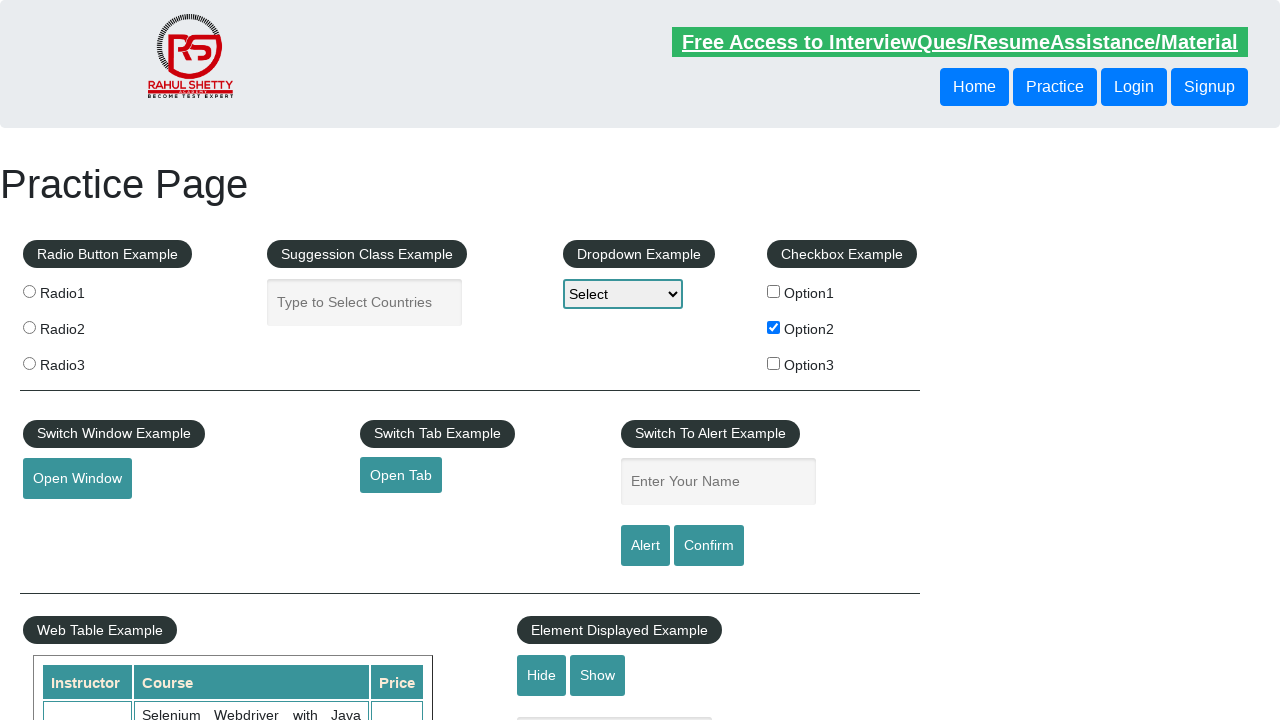

Alert dialog handler registered and accepted
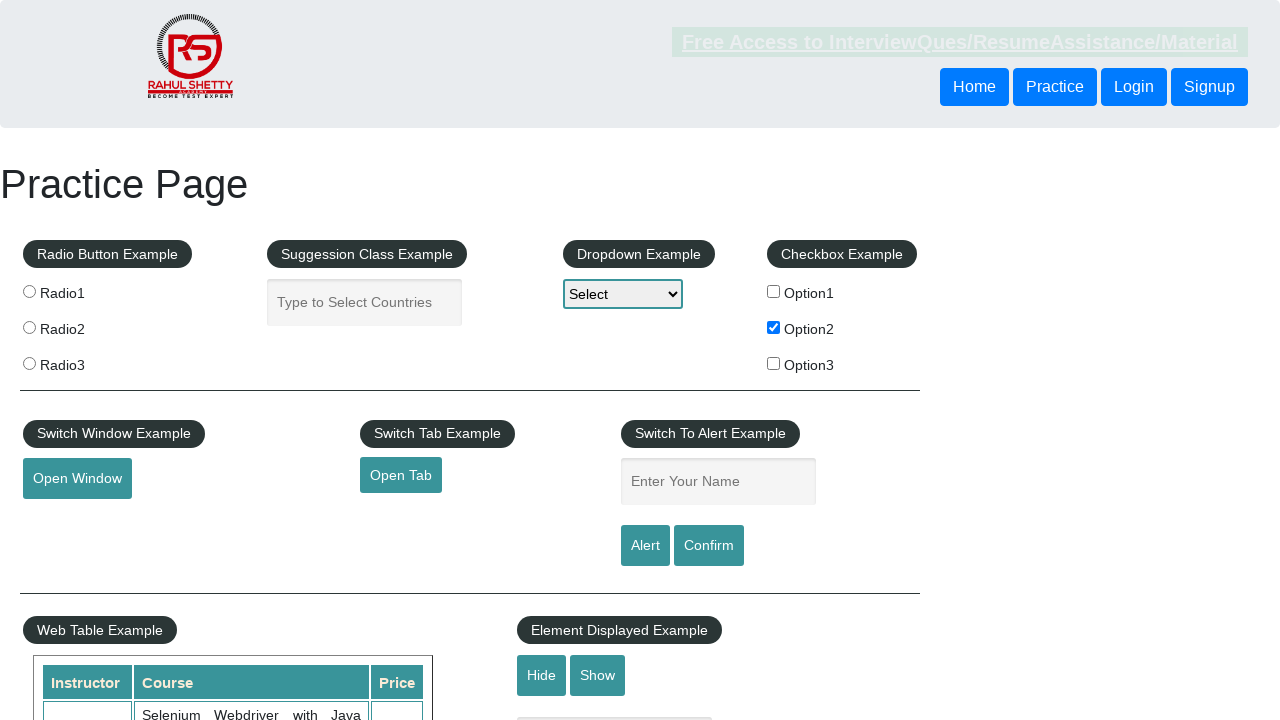

Waited for alert processing to complete
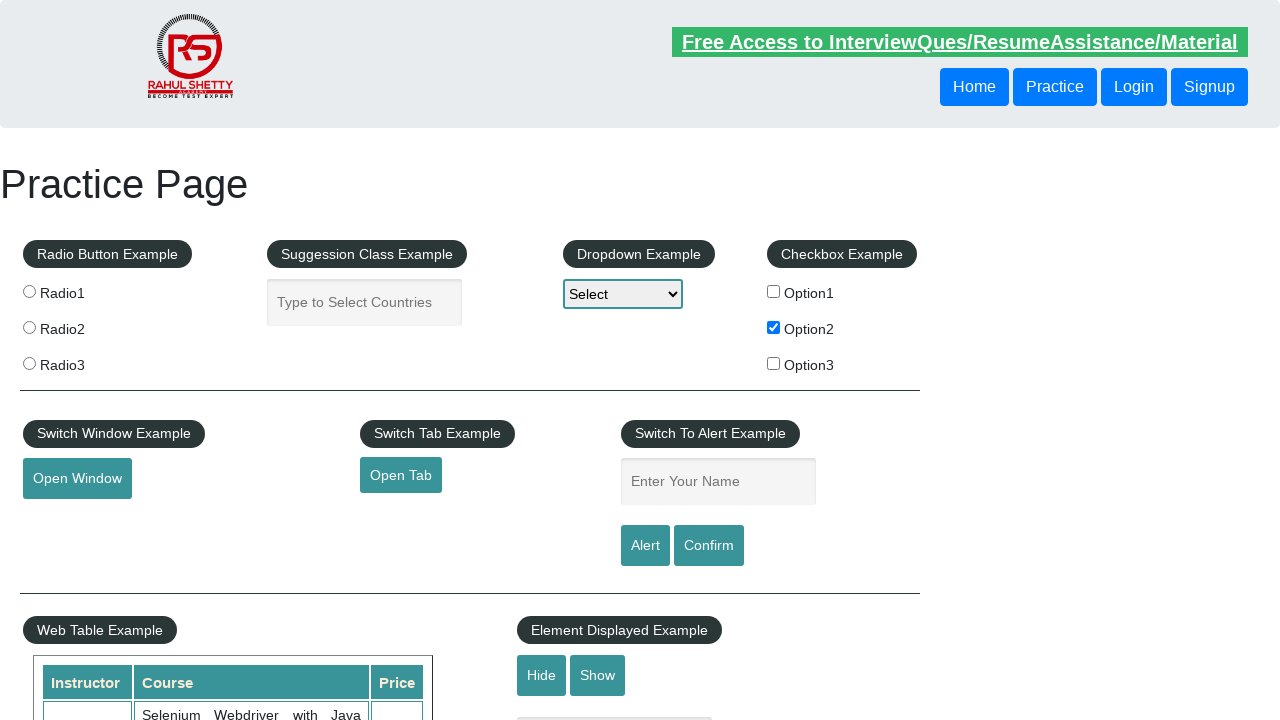

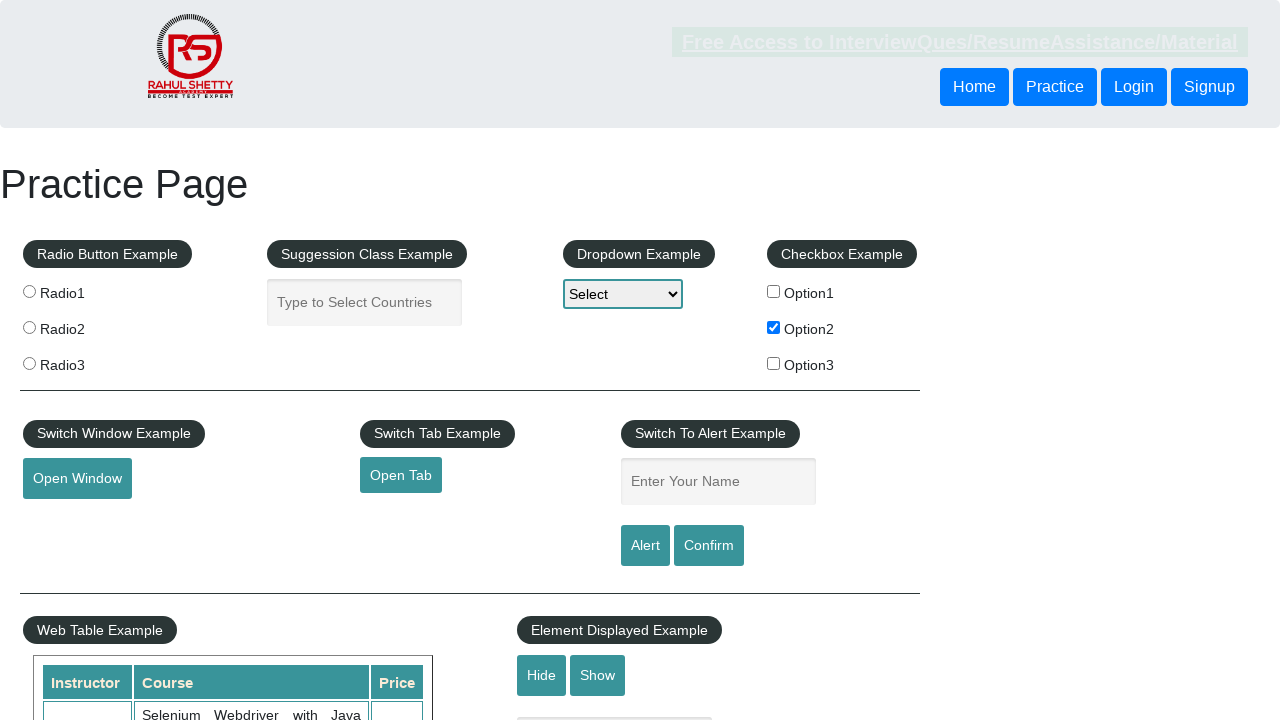